Tests a browser-agnostic approach to multiple window handling by tracking window handles before and after clicking a link, then identifying the new window by comparing handle sets.

Starting URL: http://the-internet.herokuapp.com/windows

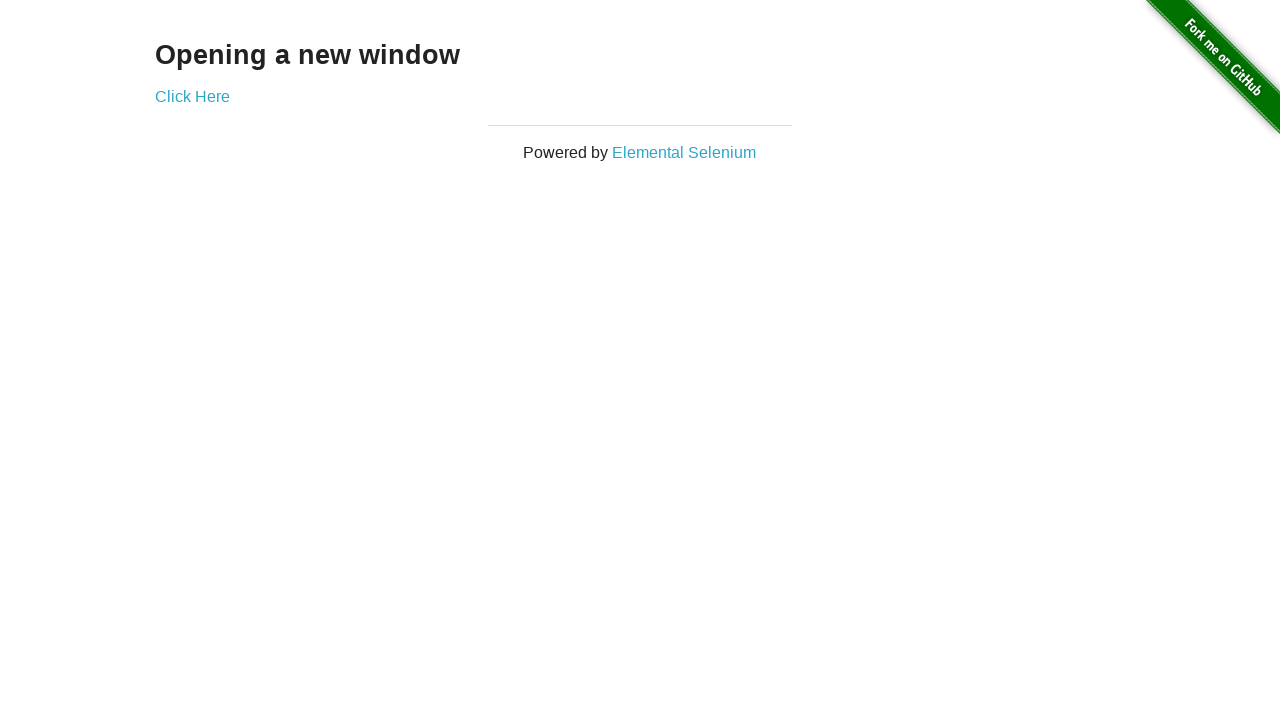

Clicked link that opens new window at (192, 96) on .example a
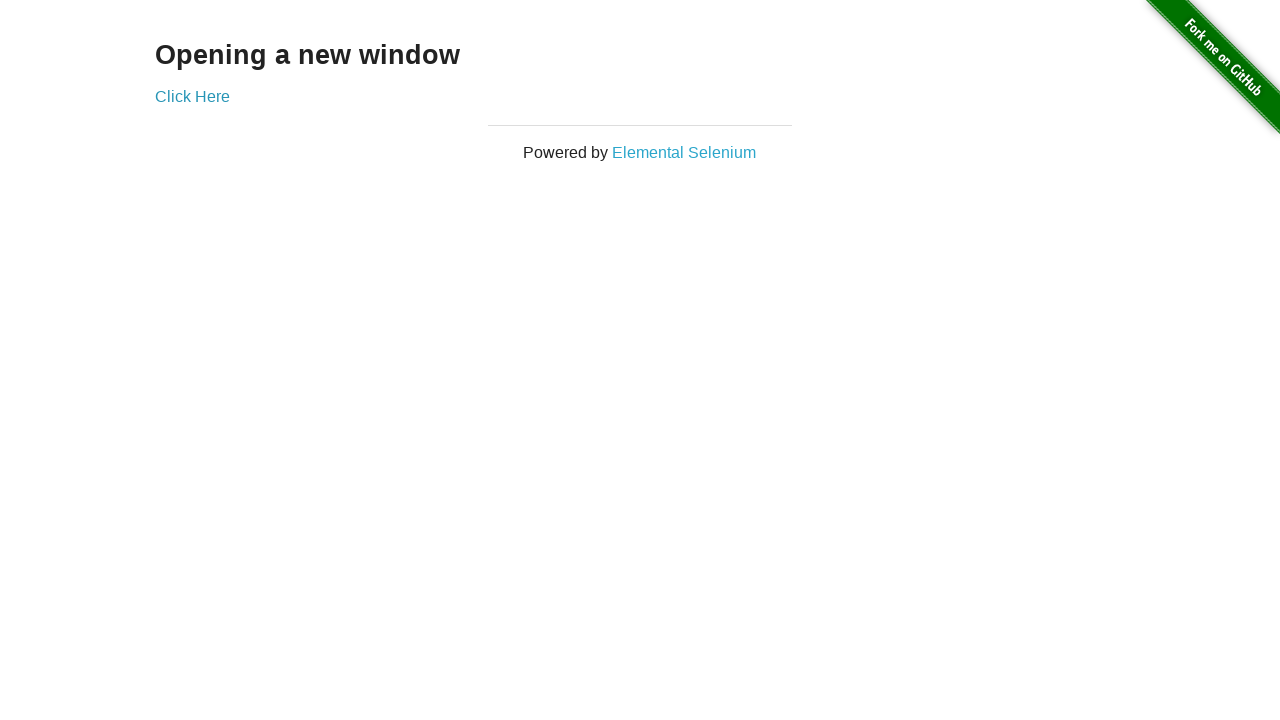

Captured reference to newly opened window
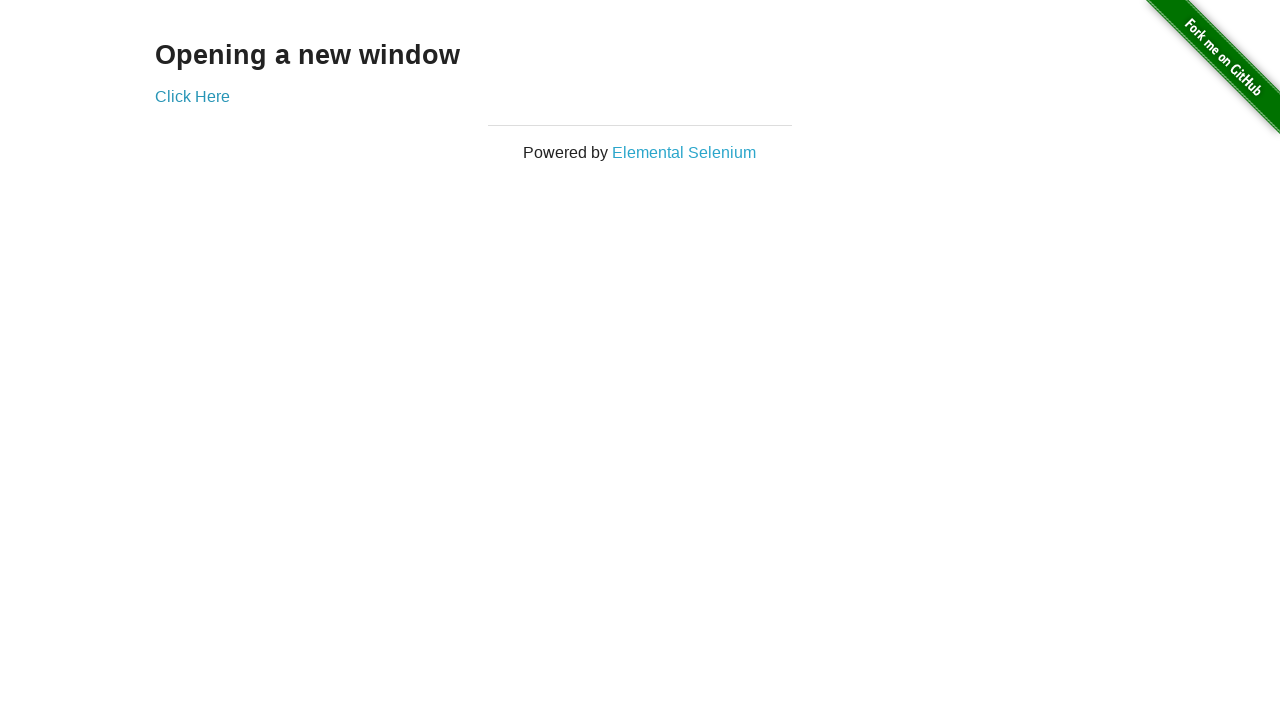

New window finished loading
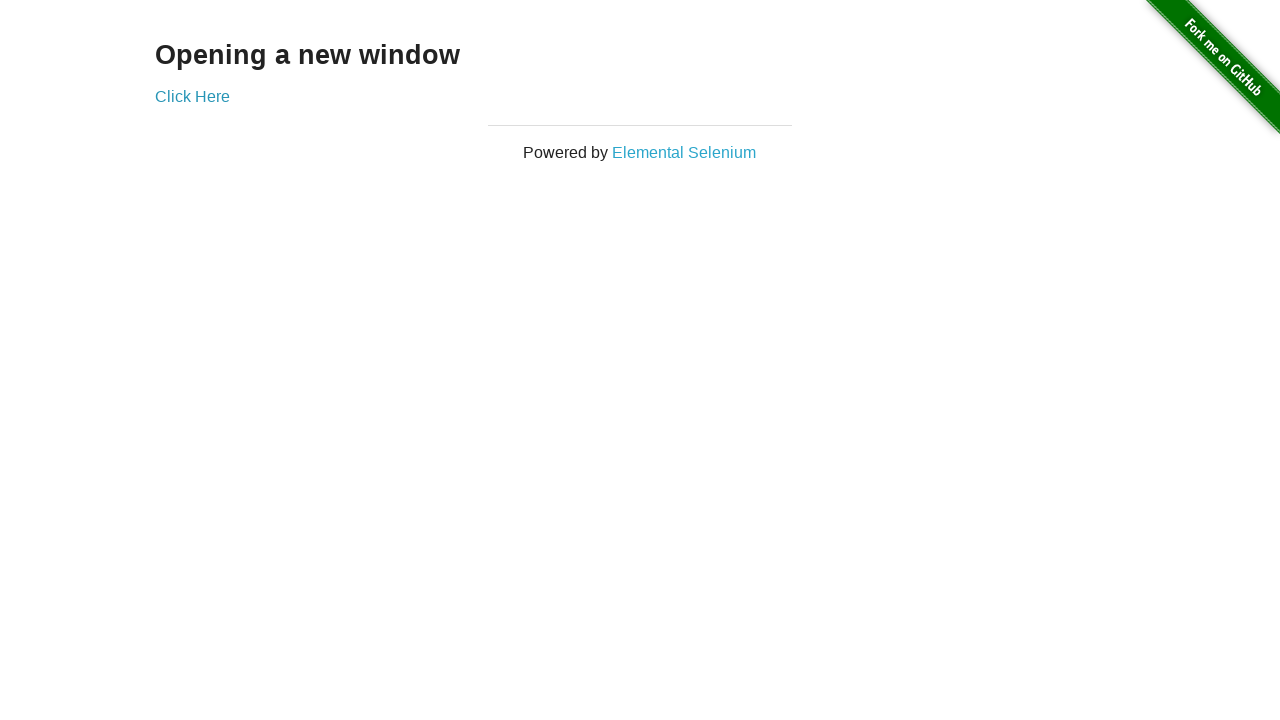

Switched focus to original window
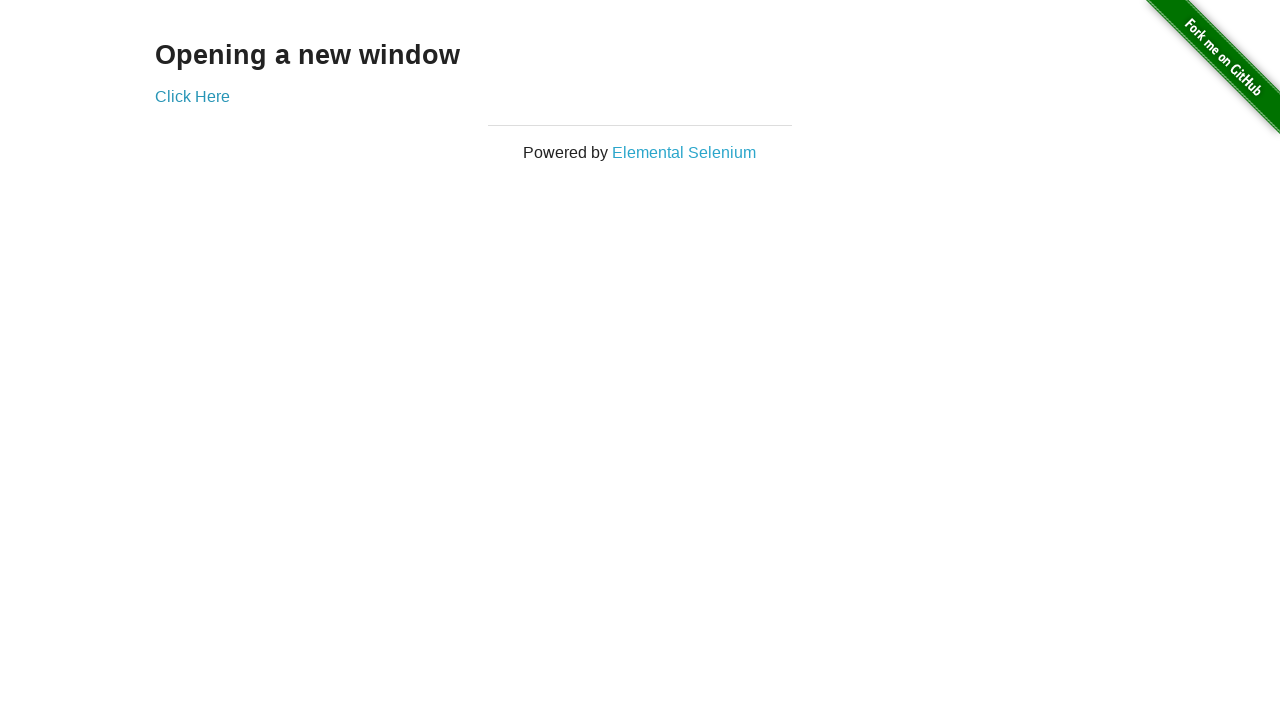

Verified original window title is not 'New Window'
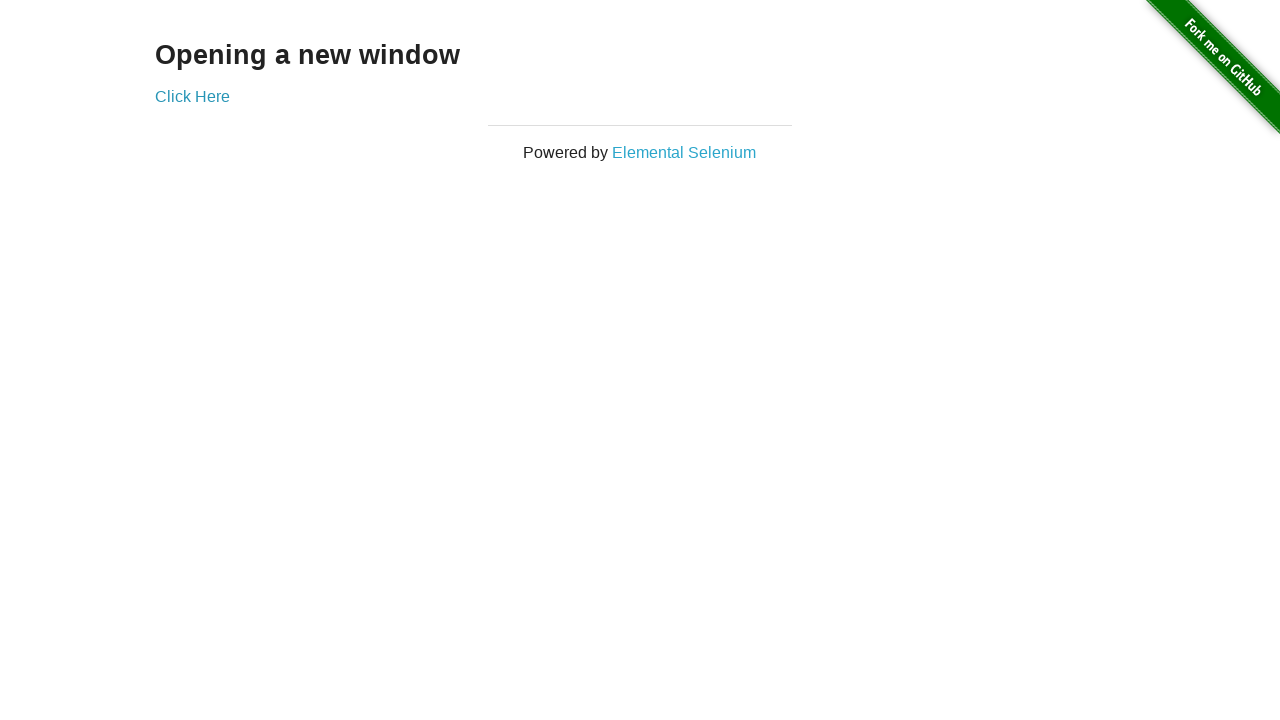

Switched focus to new window
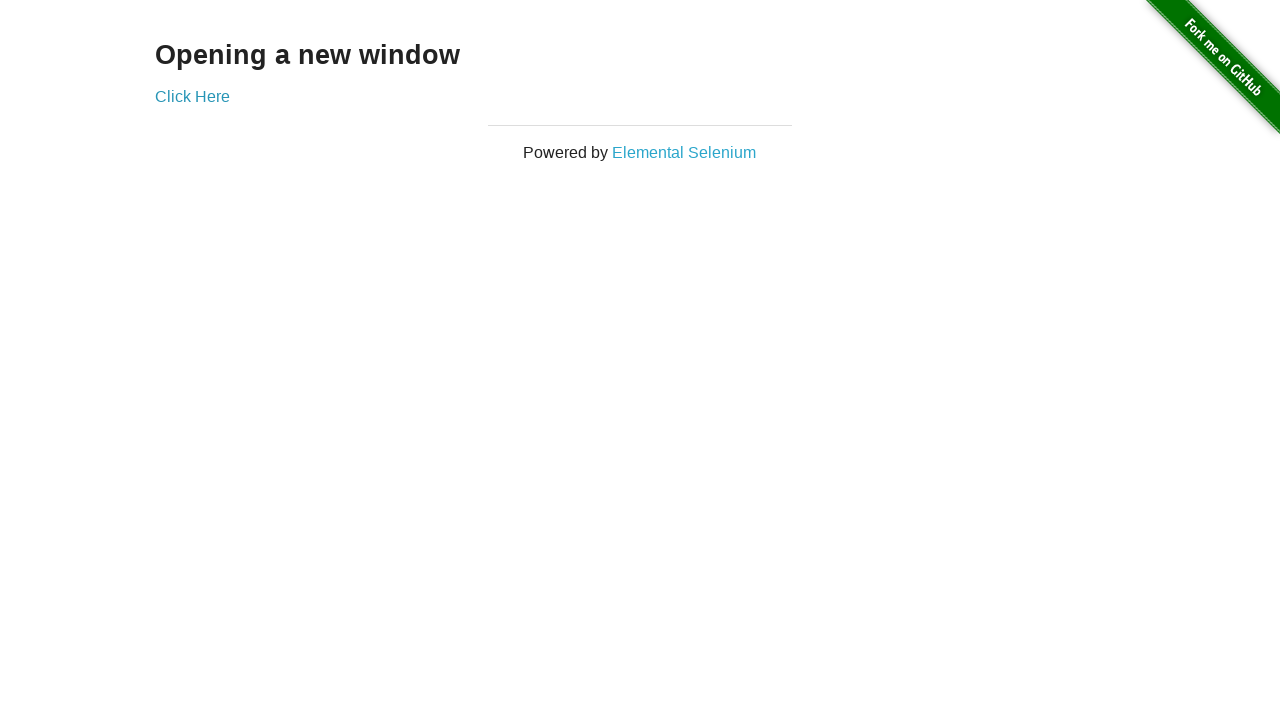

Verified new window has title 'New Window'
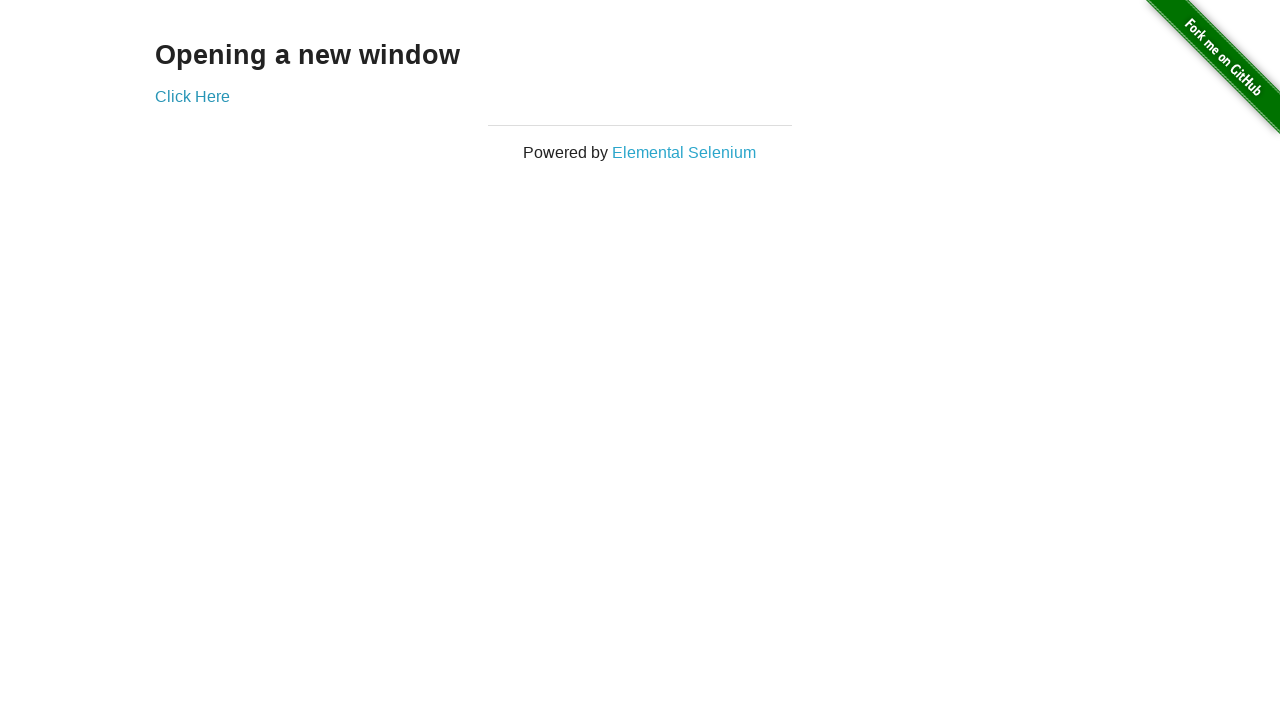

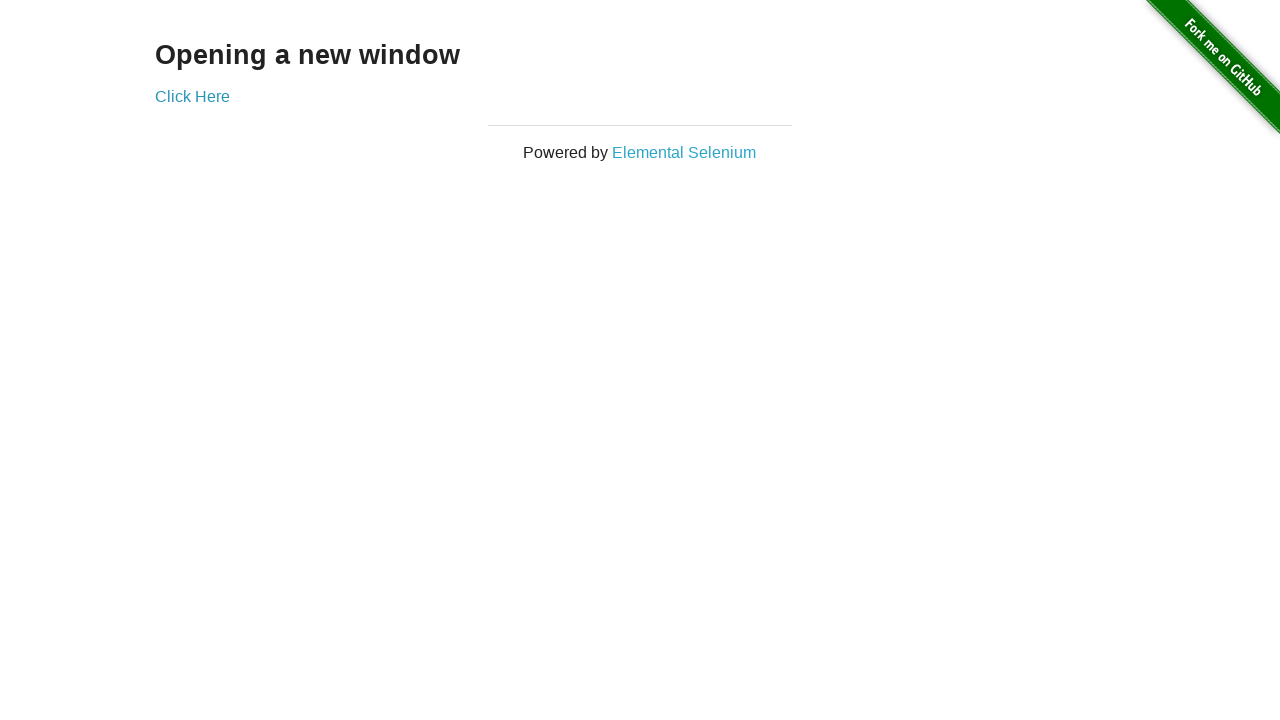